Tests clicking a button with dynamic ID using various click actions including single click, double click, right click, shift+click, and hover

Starting URL: https://thefreerangetester.github.io/sandbox-automation-testing/

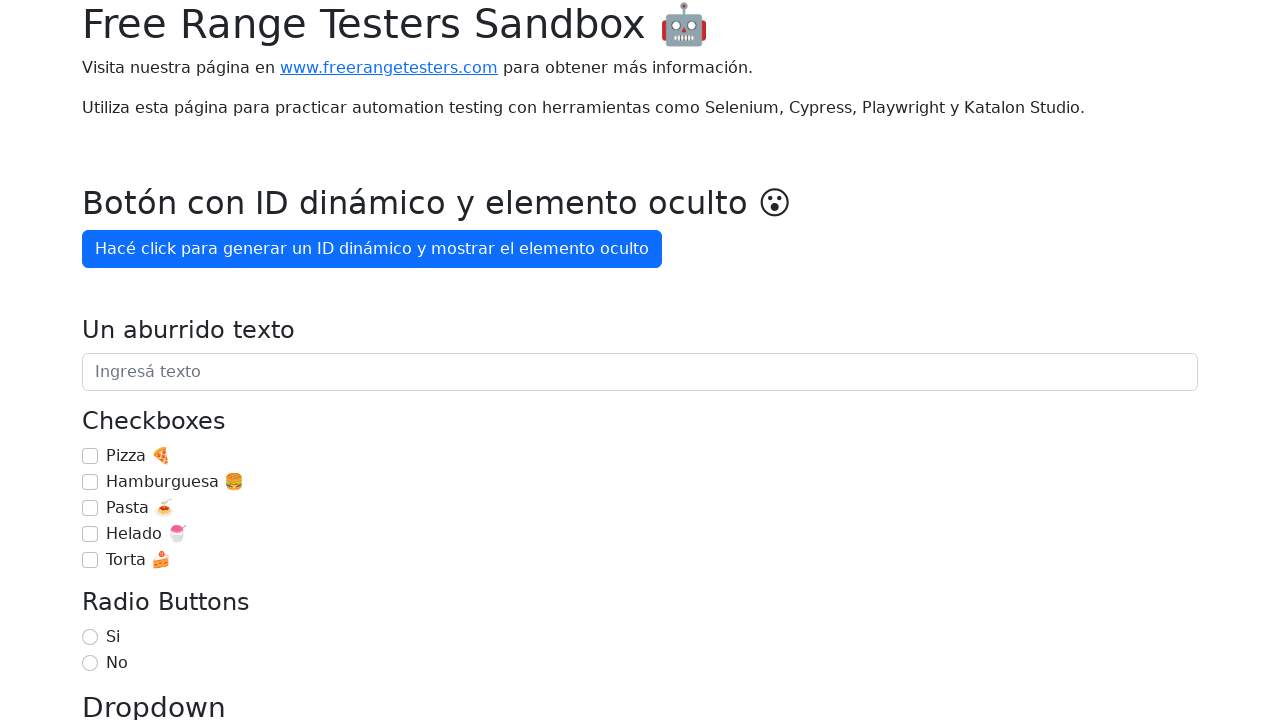

Navigated to the sandbox automation testing URL
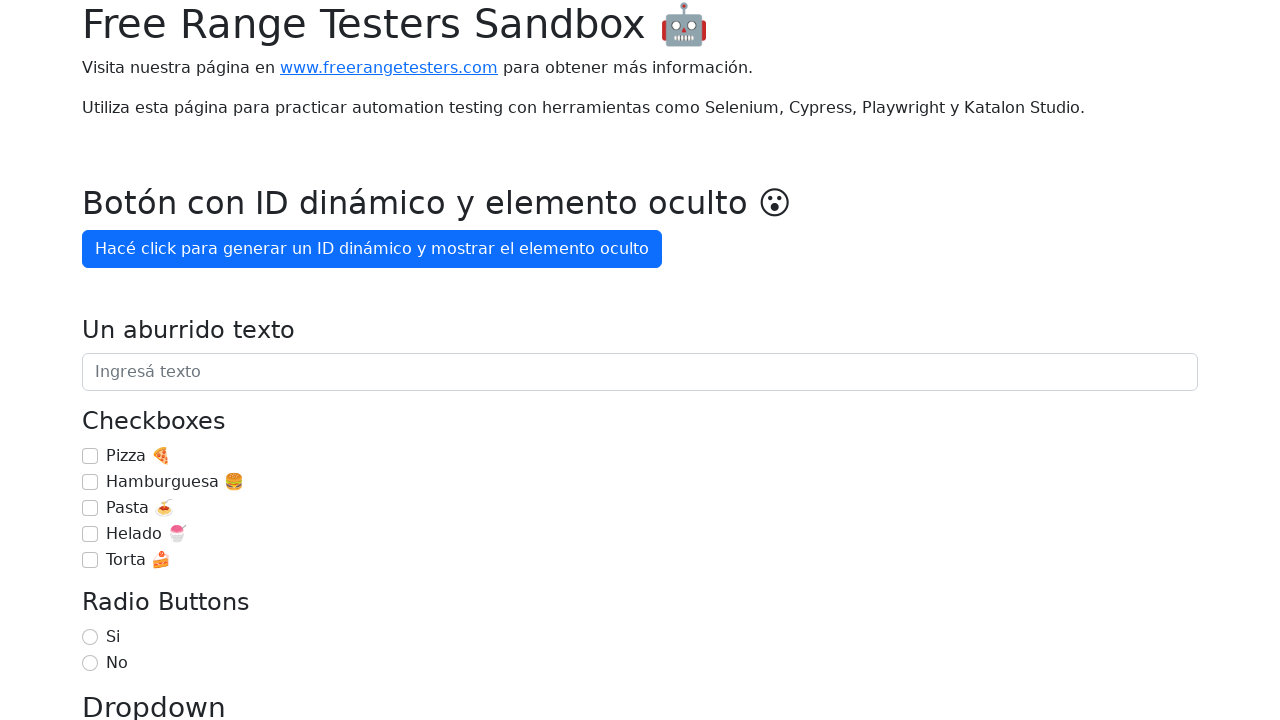

Located the dynamic ID button element
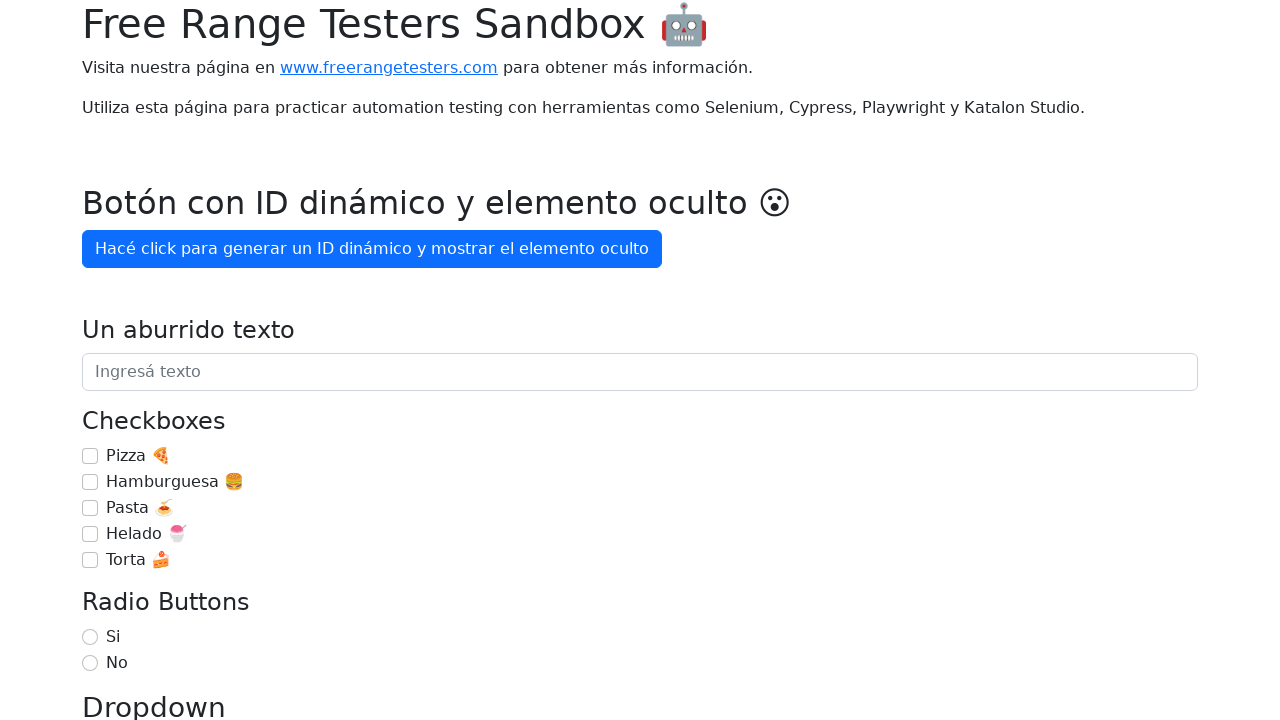

Performed single click with force on the dynamic ID button at (372, 249) on internal:role=button[name="Hacé click para generar un ID dinámico y mostrar el e
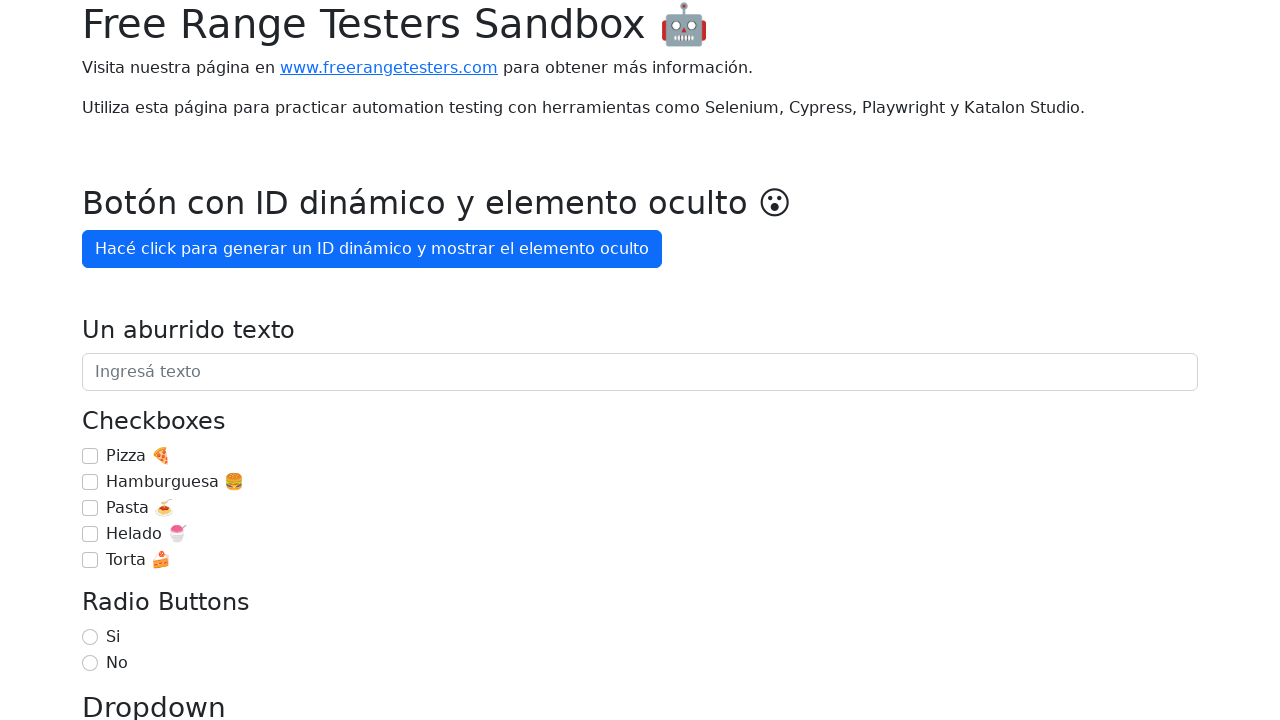

Performed double click on the dynamic ID button at (372, 249) on internal:role=button[name="Hacé click para generar un ID dinámico y mostrar el e
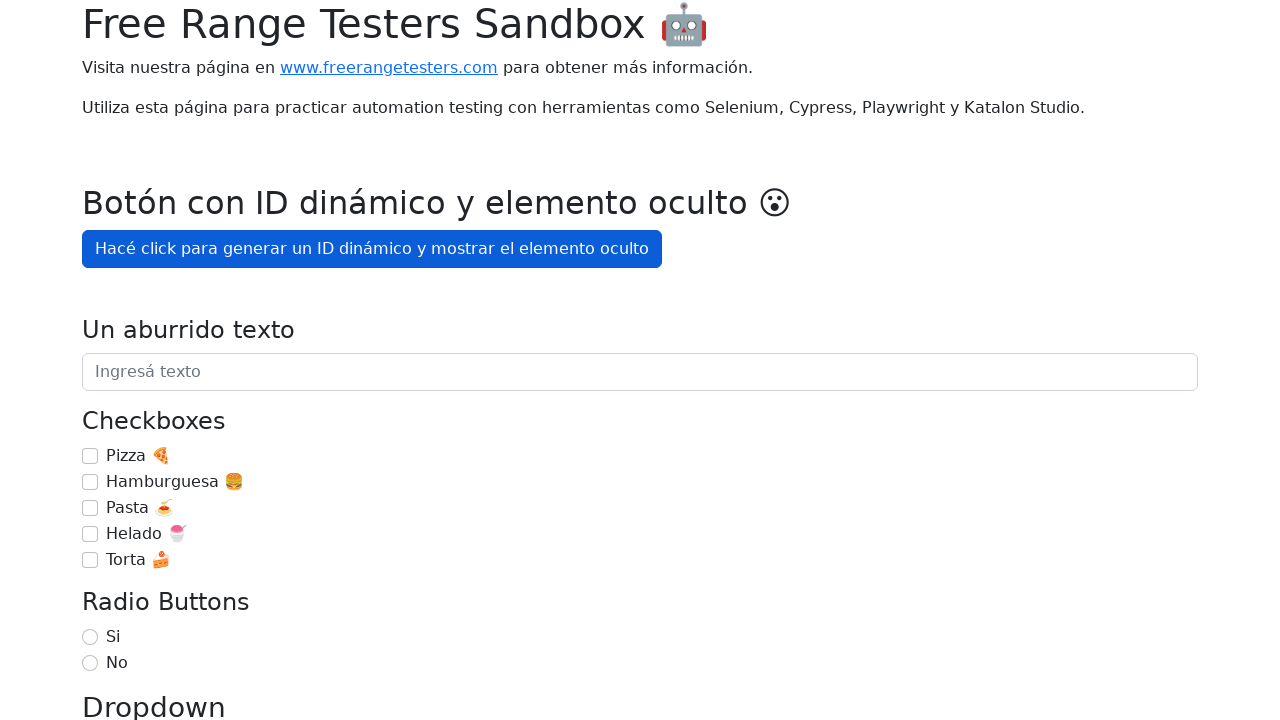

Performed right click on the dynamic ID button at (372, 249) on internal:role=button[name="Hacé click para generar un ID dinámico y mostrar el e
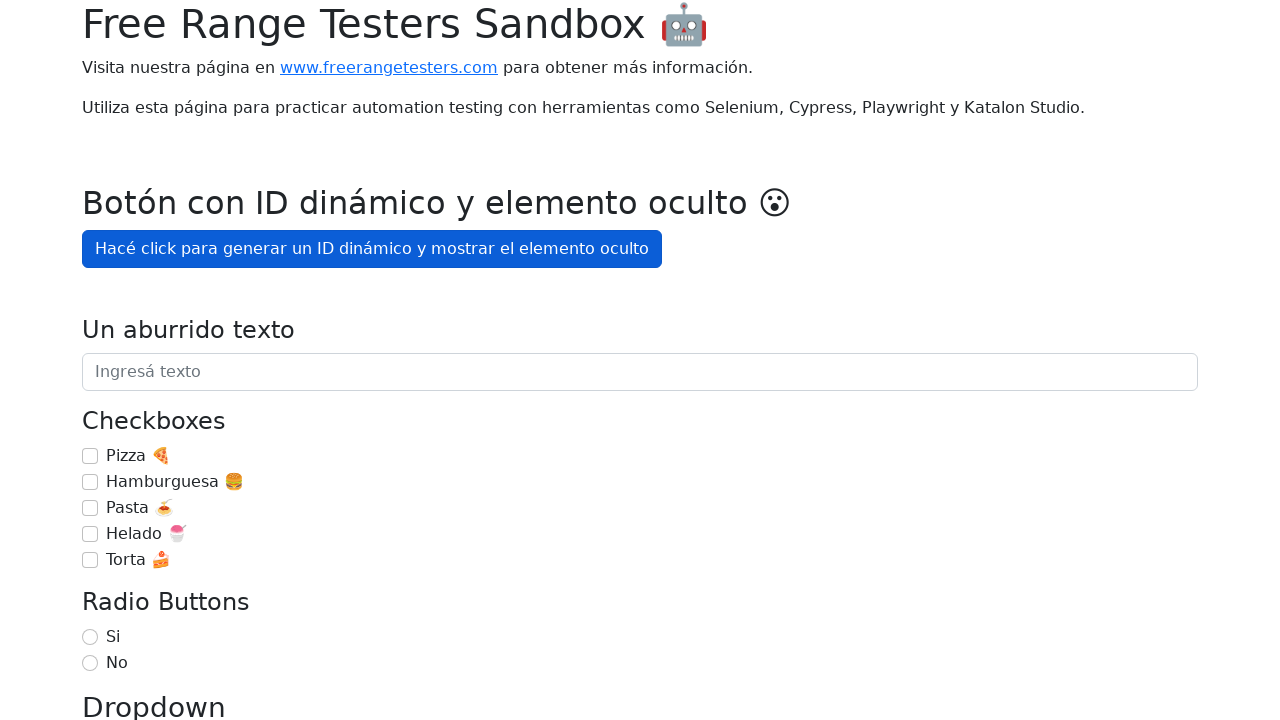

Performed click with Shift modifier on the dynamic ID button at (372, 249) on internal:role=button[name="Hacé click para generar un ID dinámico y mostrar el e
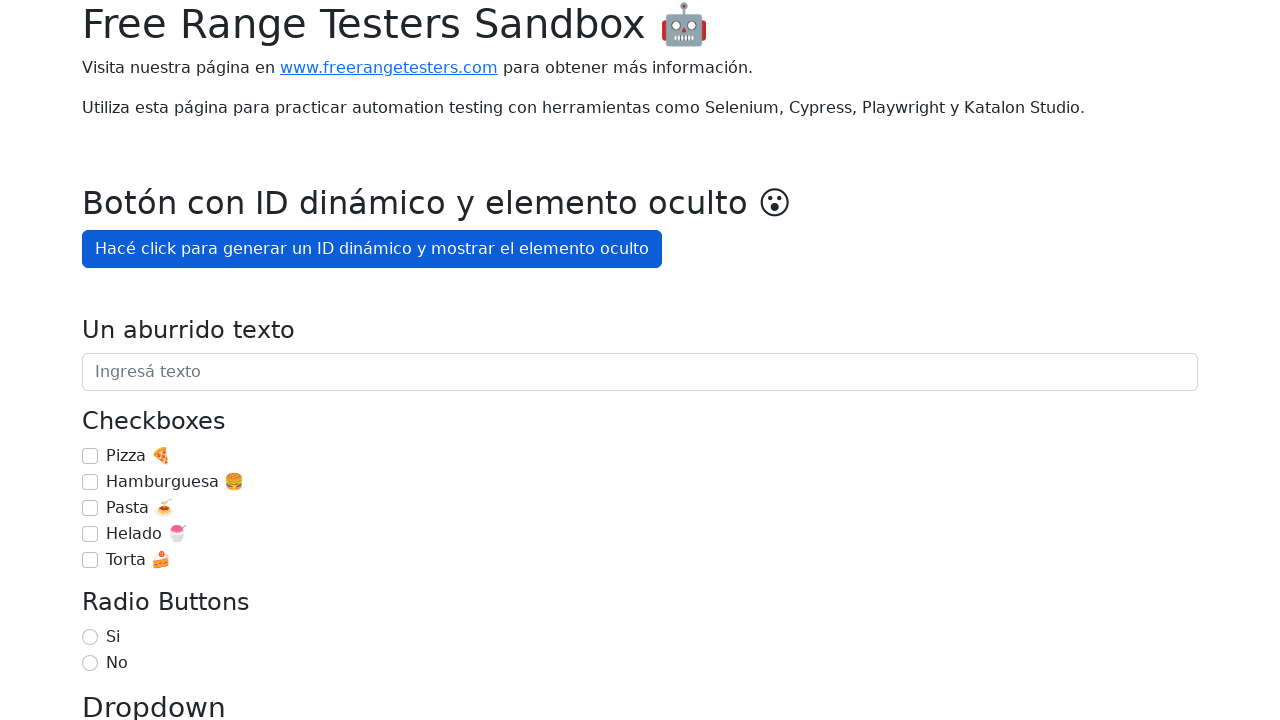

Hovered over the dynamic ID button at (372, 249) on internal:role=button[name="Hacé click para generar un ID dinámico y mostrar el e
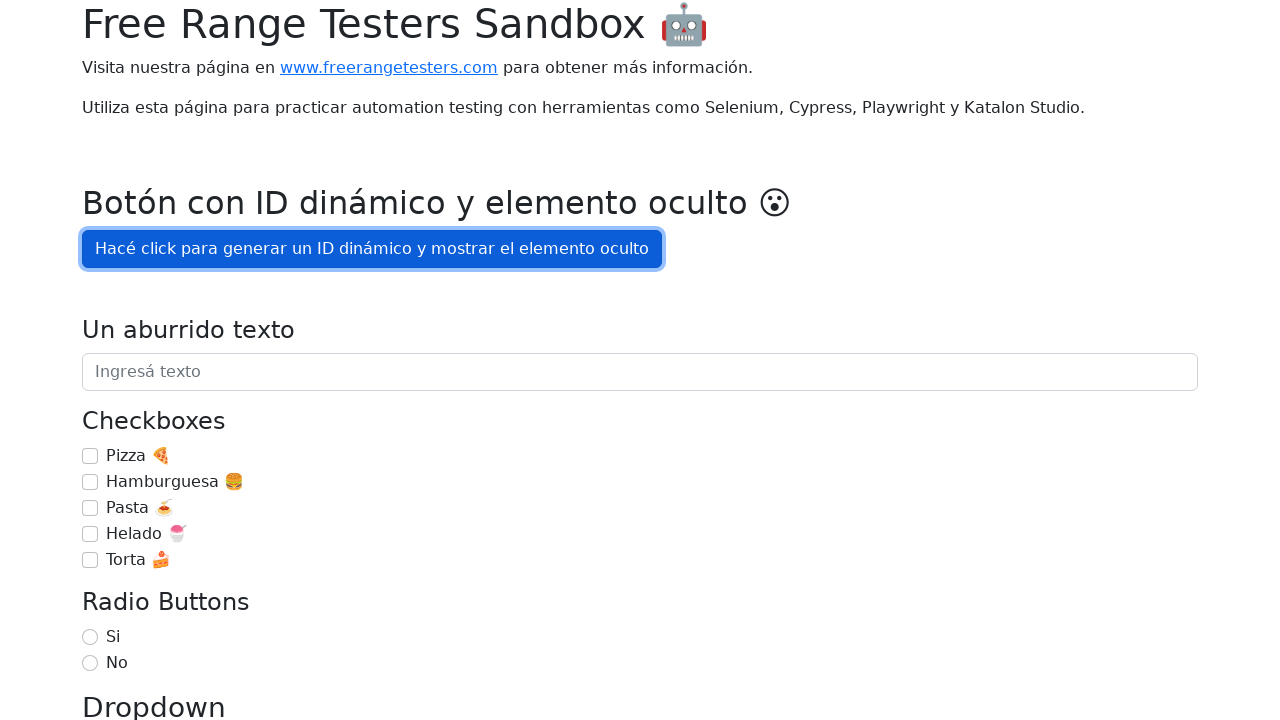

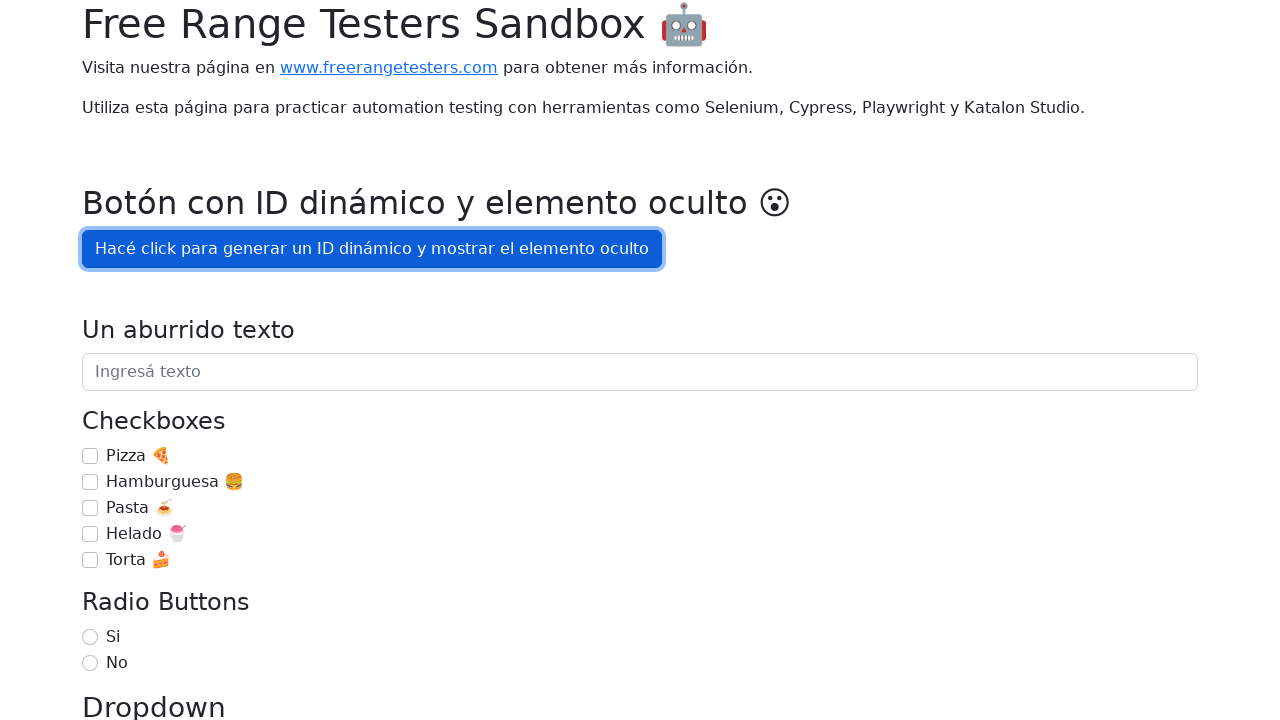